Tests adding todo items by filling the input field and pressing Enter, then verifying the items appear in the list

Starting URL: https://demo.playwright.dev/todomvc

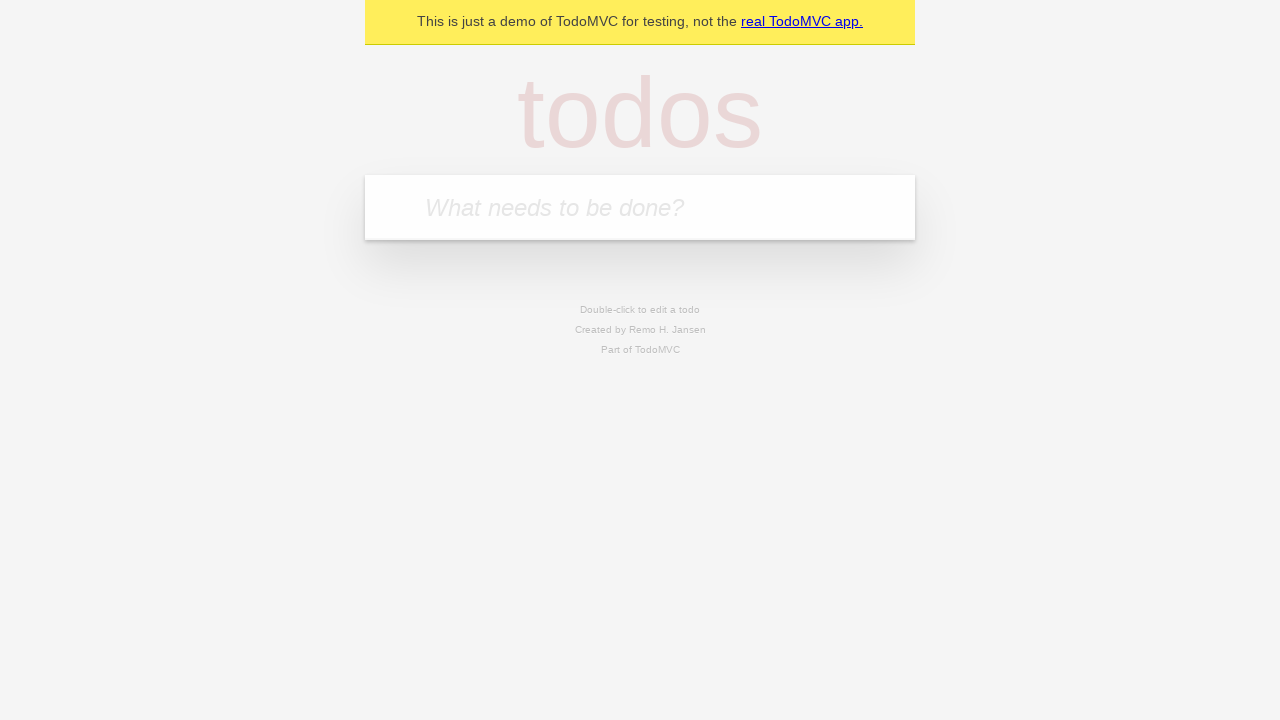

Filled input field with first todo item 'buy some cheese' on internal:attr=[placeholder="What needs to be done?"i]
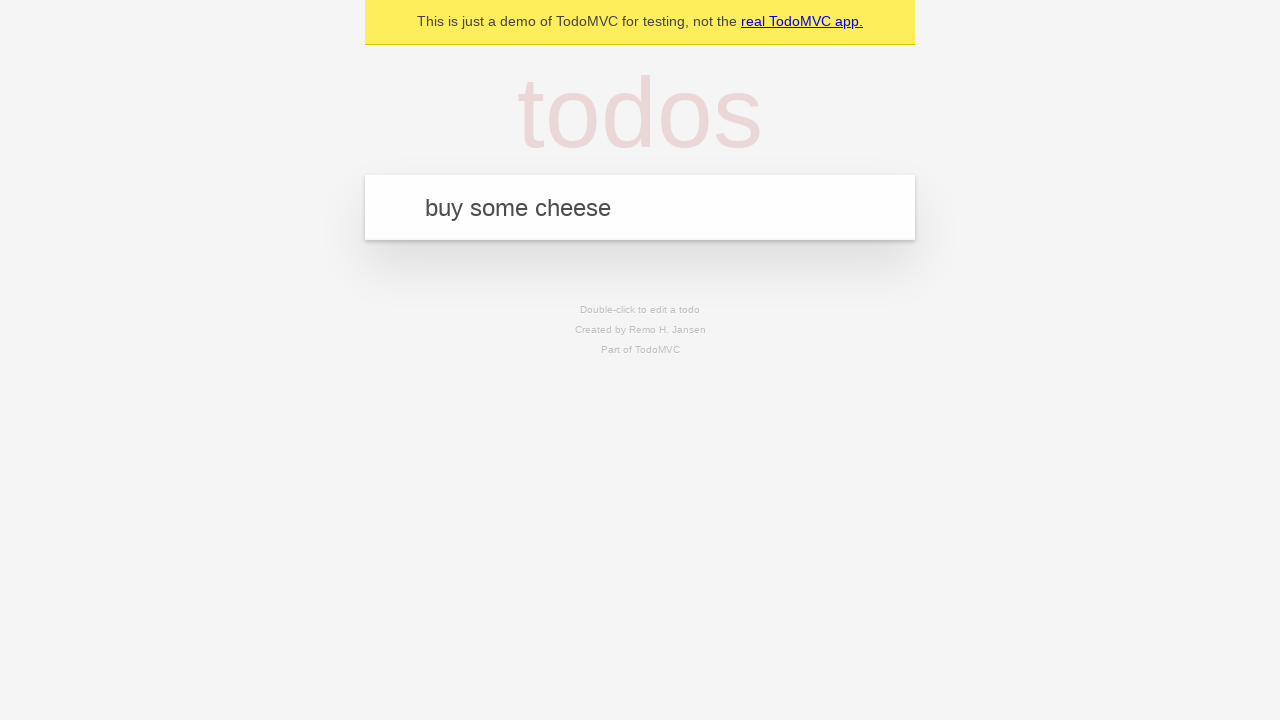

Pressed Enter to submit first todo item on internal:attr=[placeholder="What needs to be done?"i]
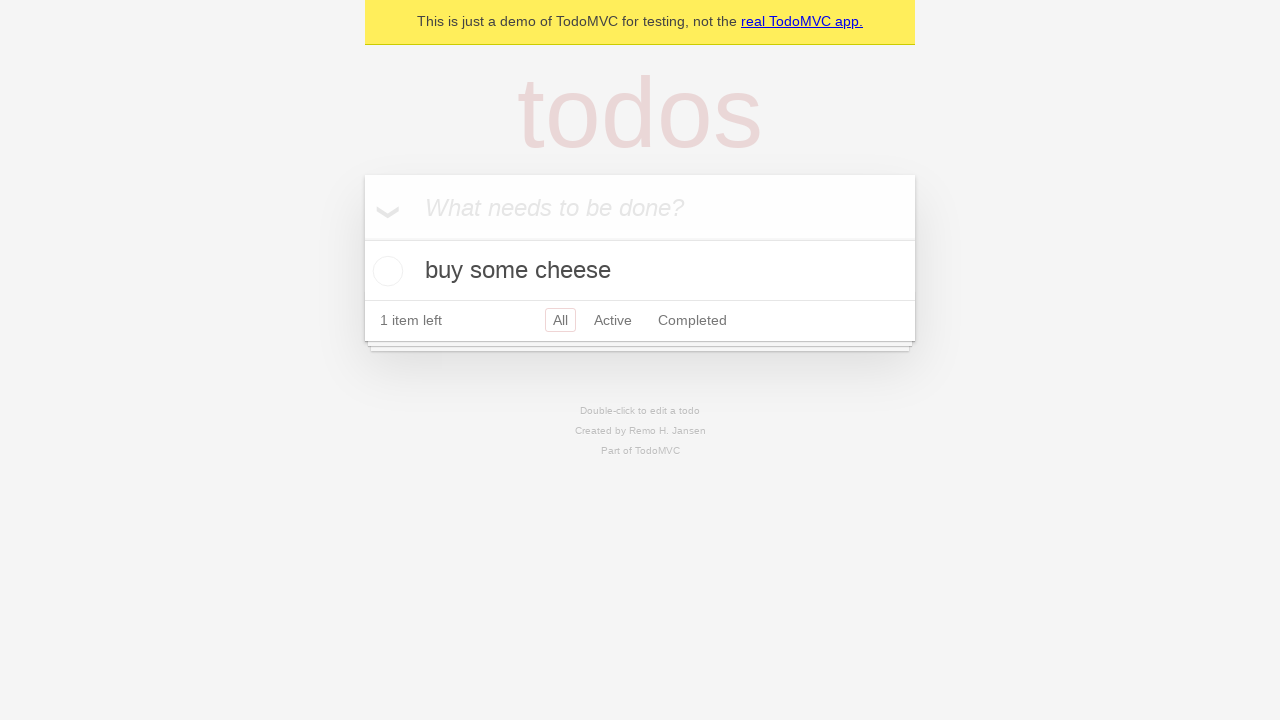

Verified first todo item appeared in the list
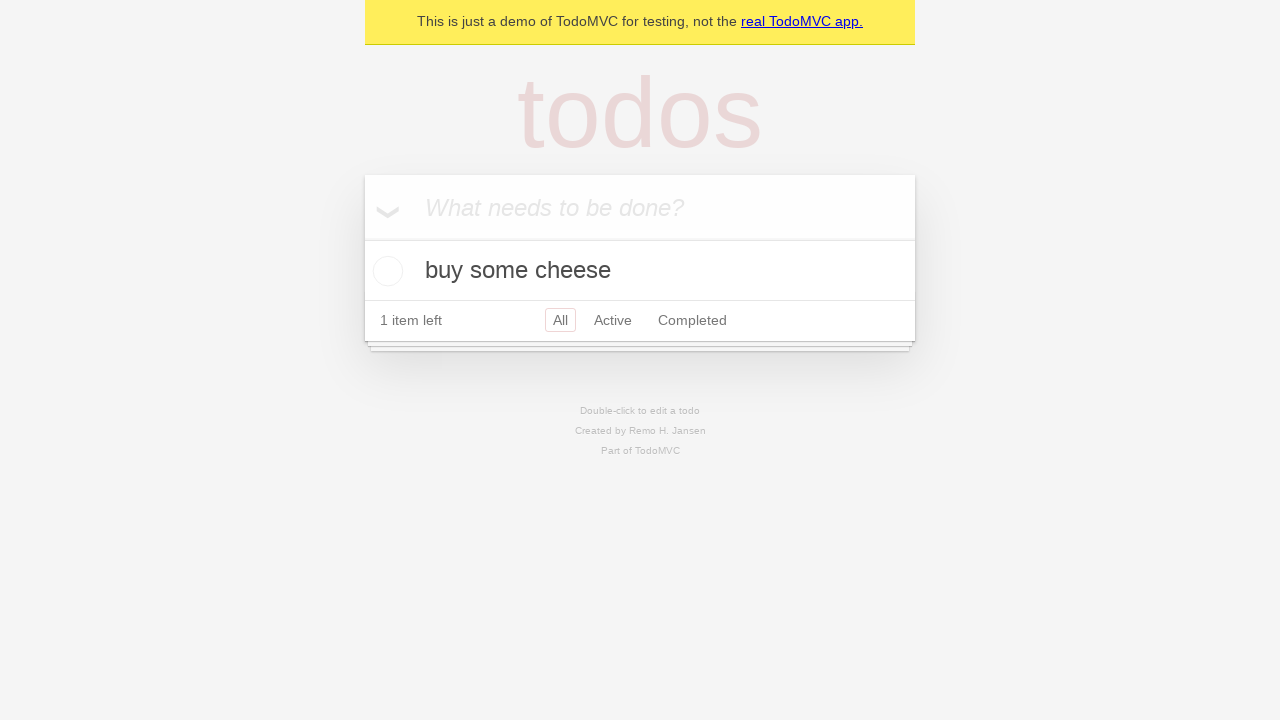

Filled input field with second todo item 'feed the cat' on internal:attr=[placeholder="What needs to be done?"i]
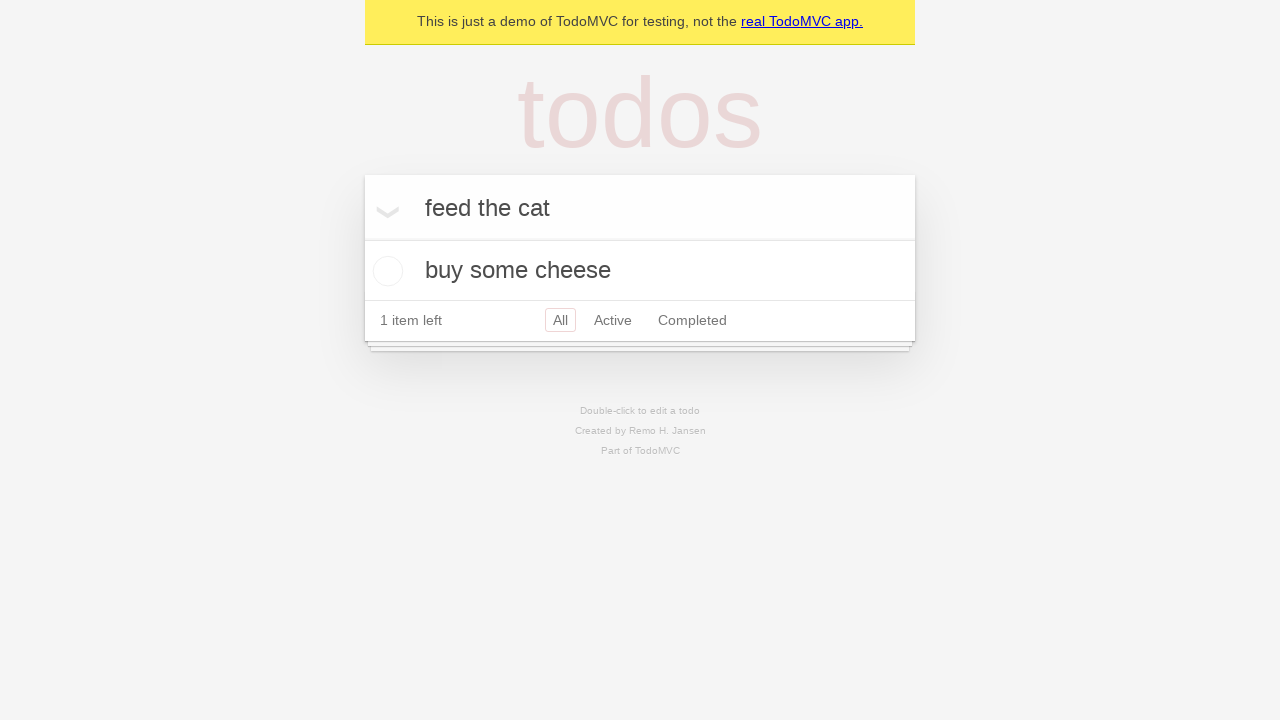

Pressed Enter to submit second todo item on internal:attr=[placeholder="What needs to be done?"i]
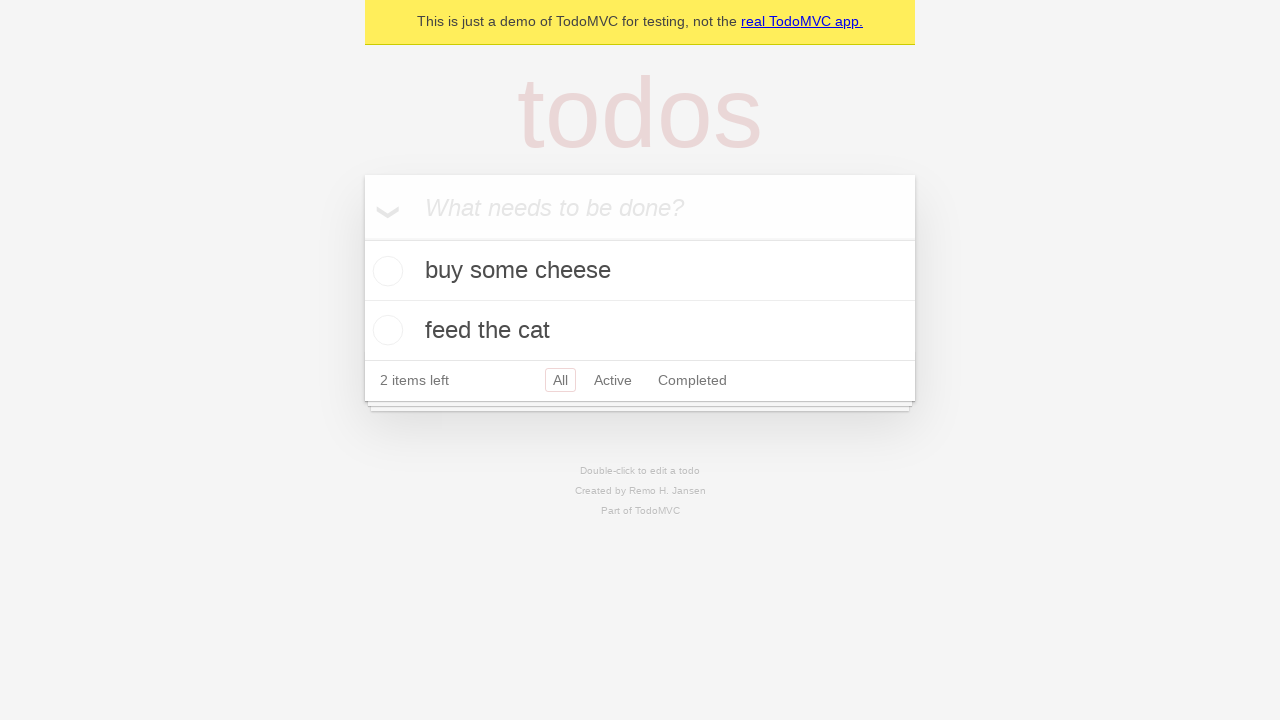

Verified second todo item appeared in the list with first item
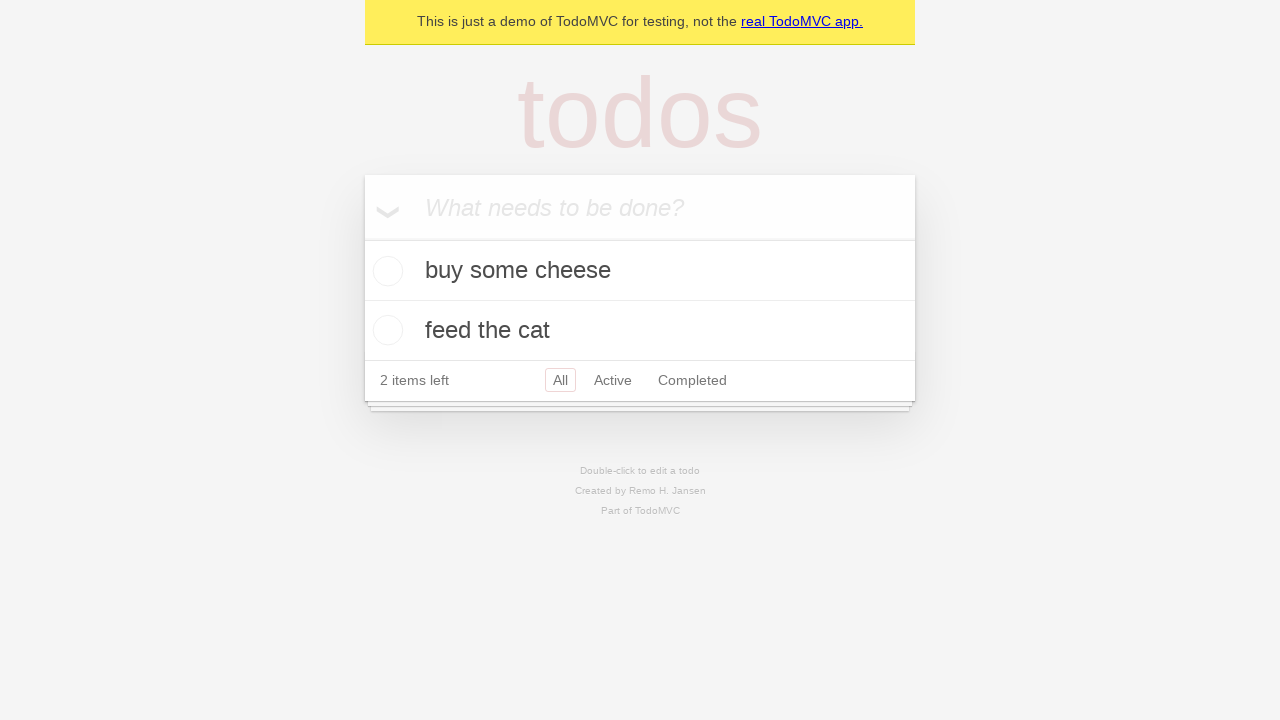

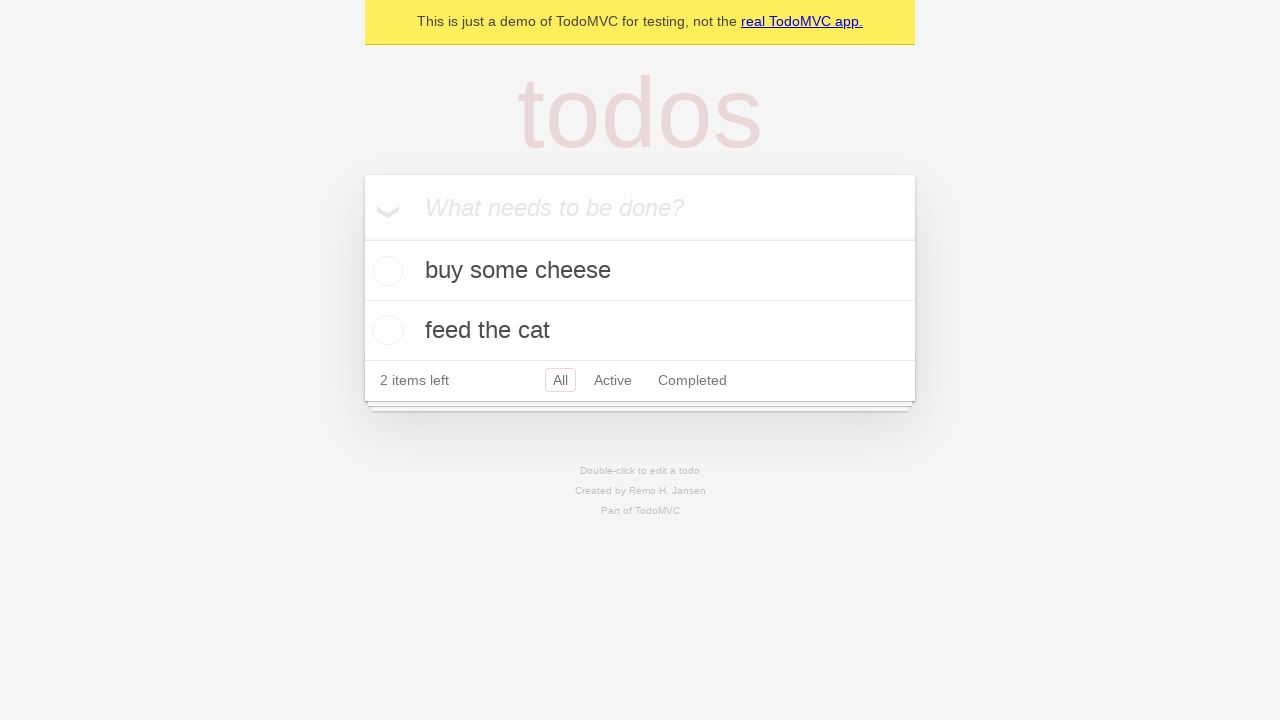